Tests browser navigation actions by clicking a navbar link, navigating back, forward, and refreshing the page

Starting URL: https://selenium.dev

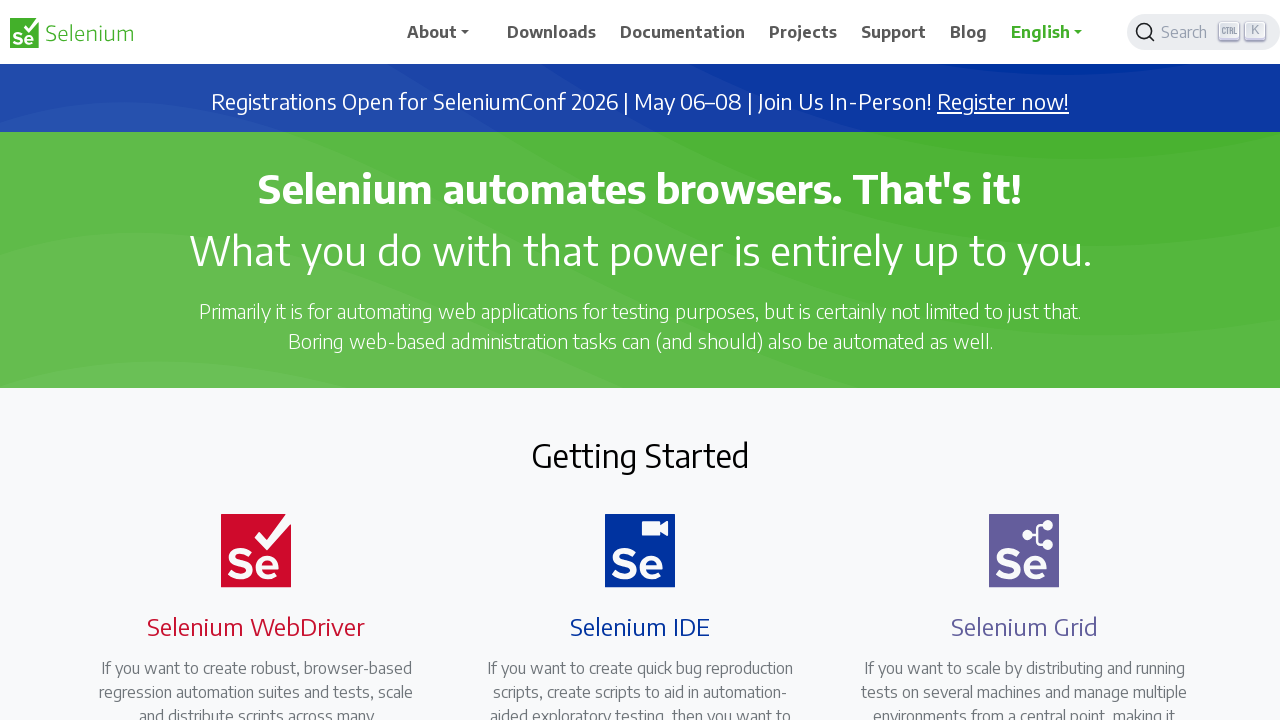

Clicked fourth navbar item (Blog/About link) at (803, 32) on #main_navbar ul li:nth-child(4) a span
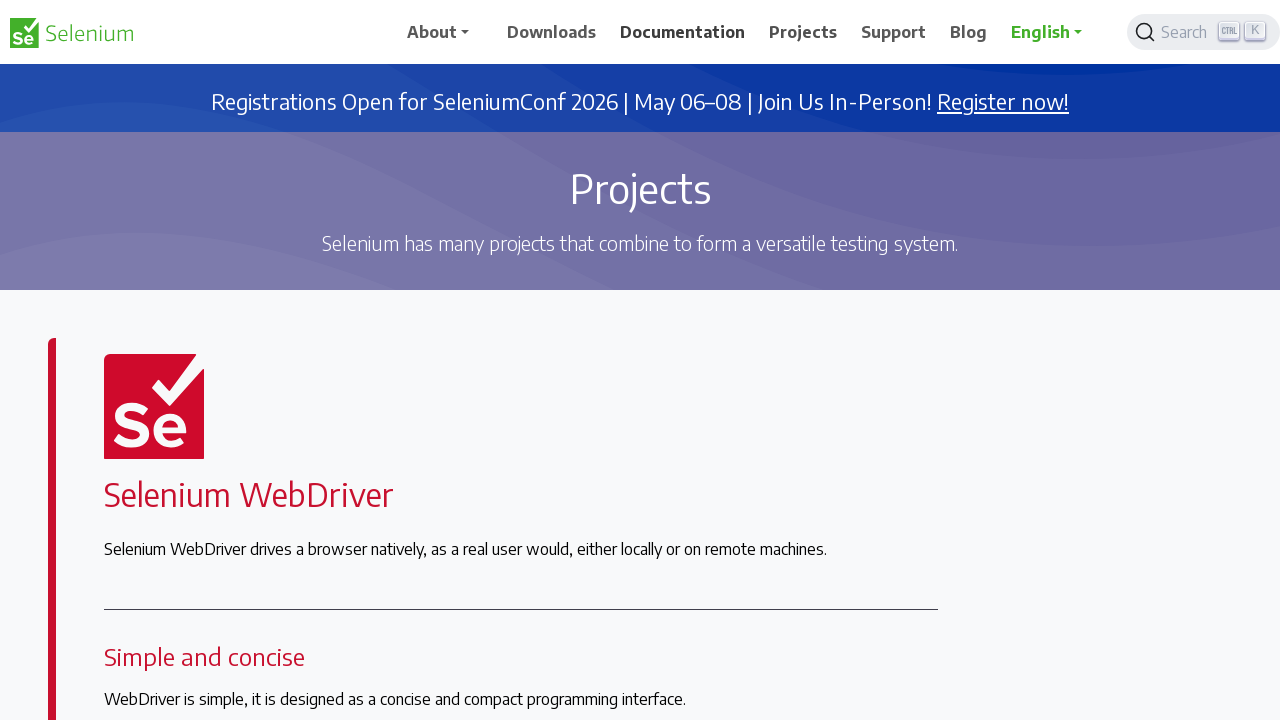

Page load completed after clicking navbar link
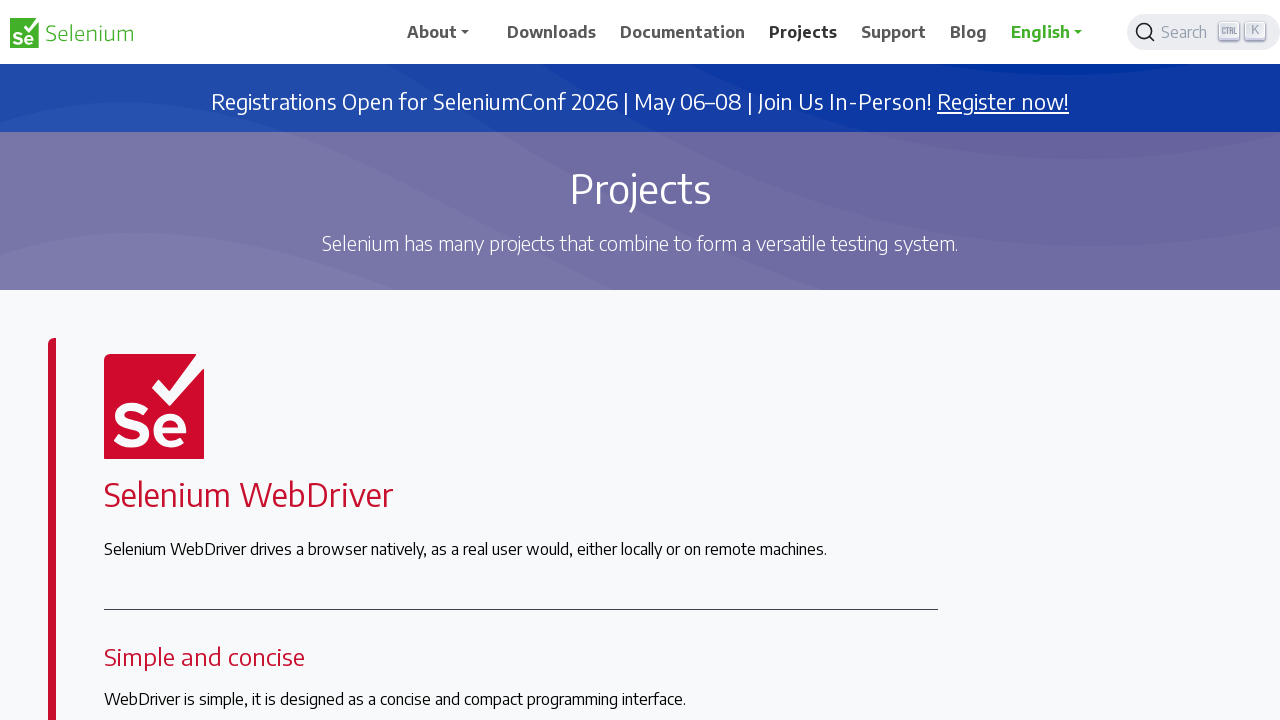

Navigated back to previous page
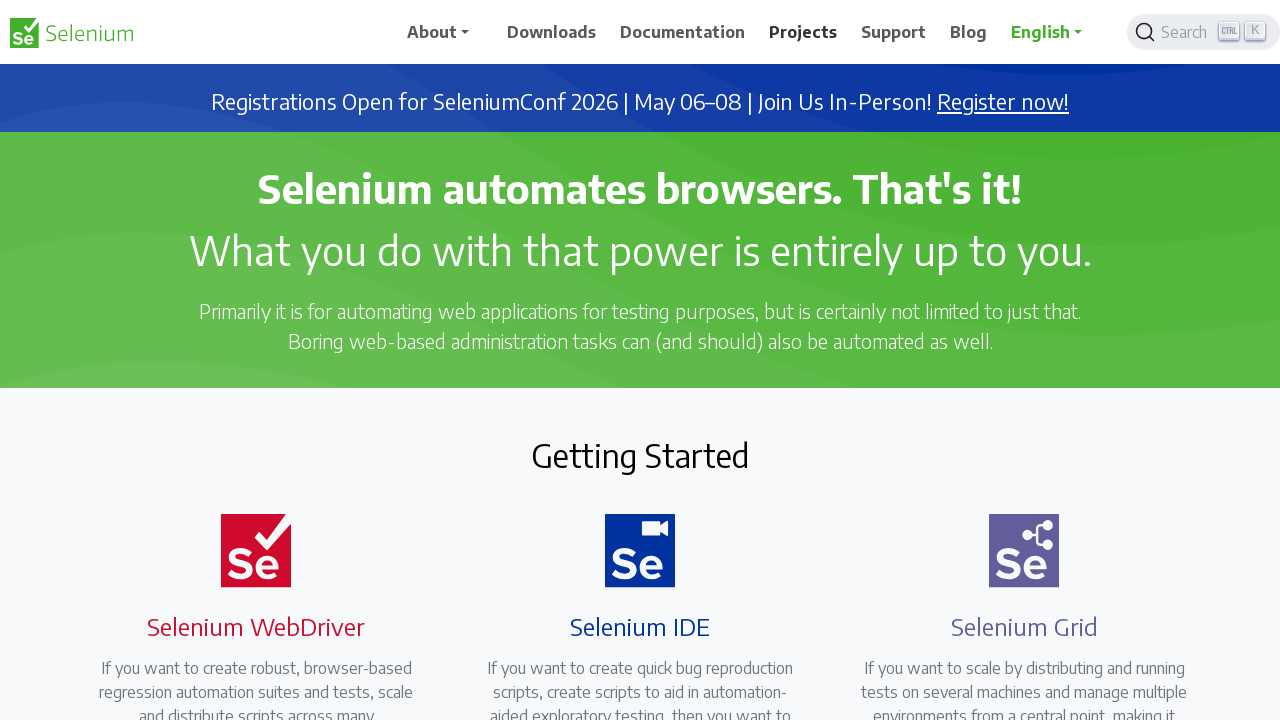

Page load completed after navigating back
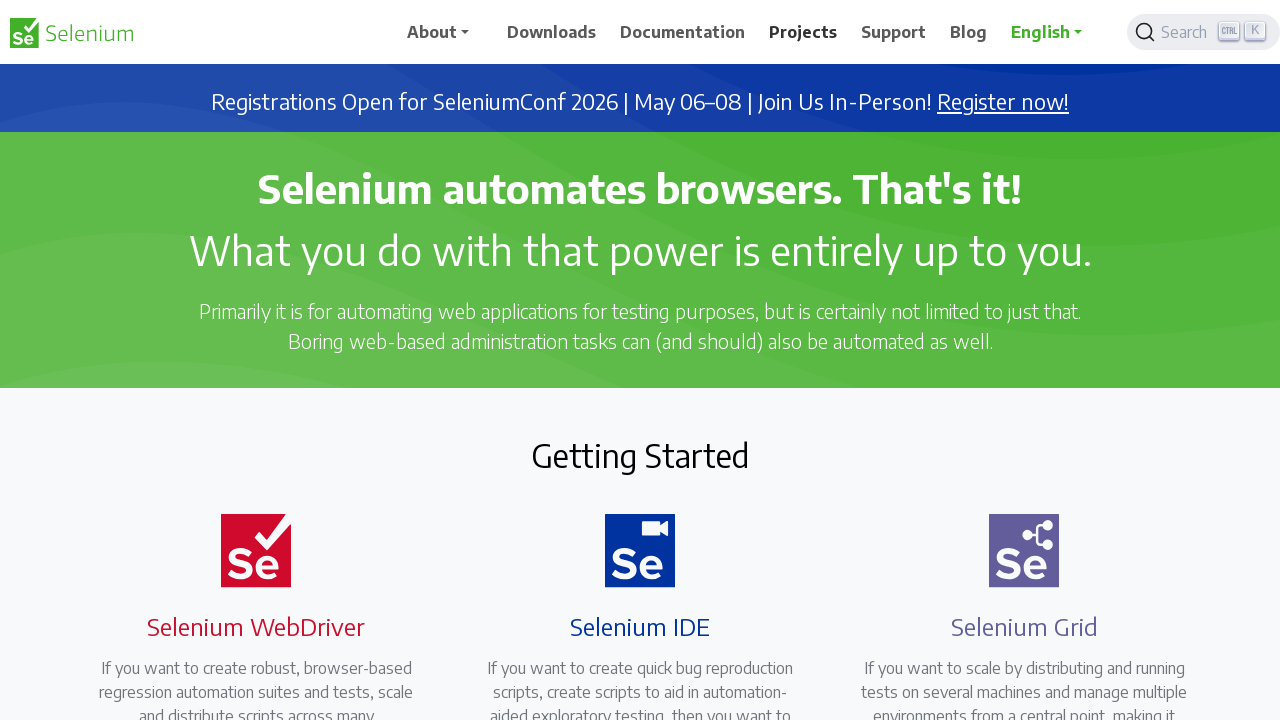

Navigated forward to previously visited page
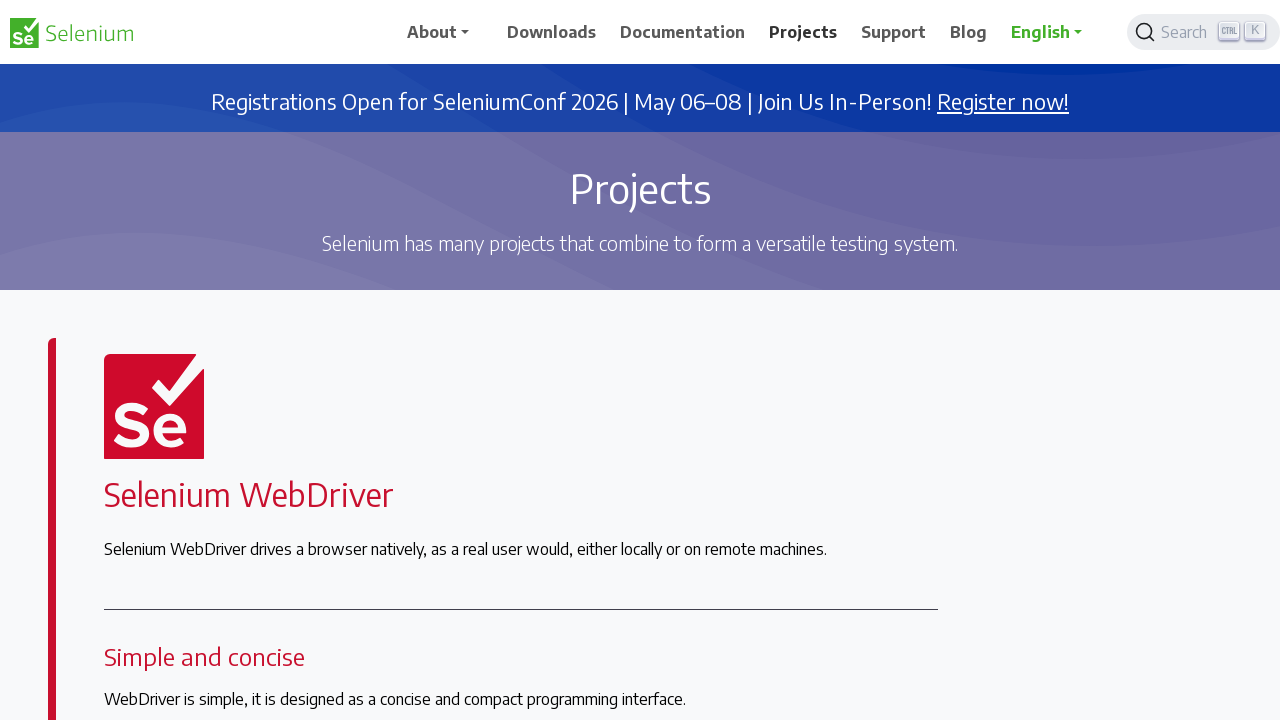

Page load completed after navigating forward
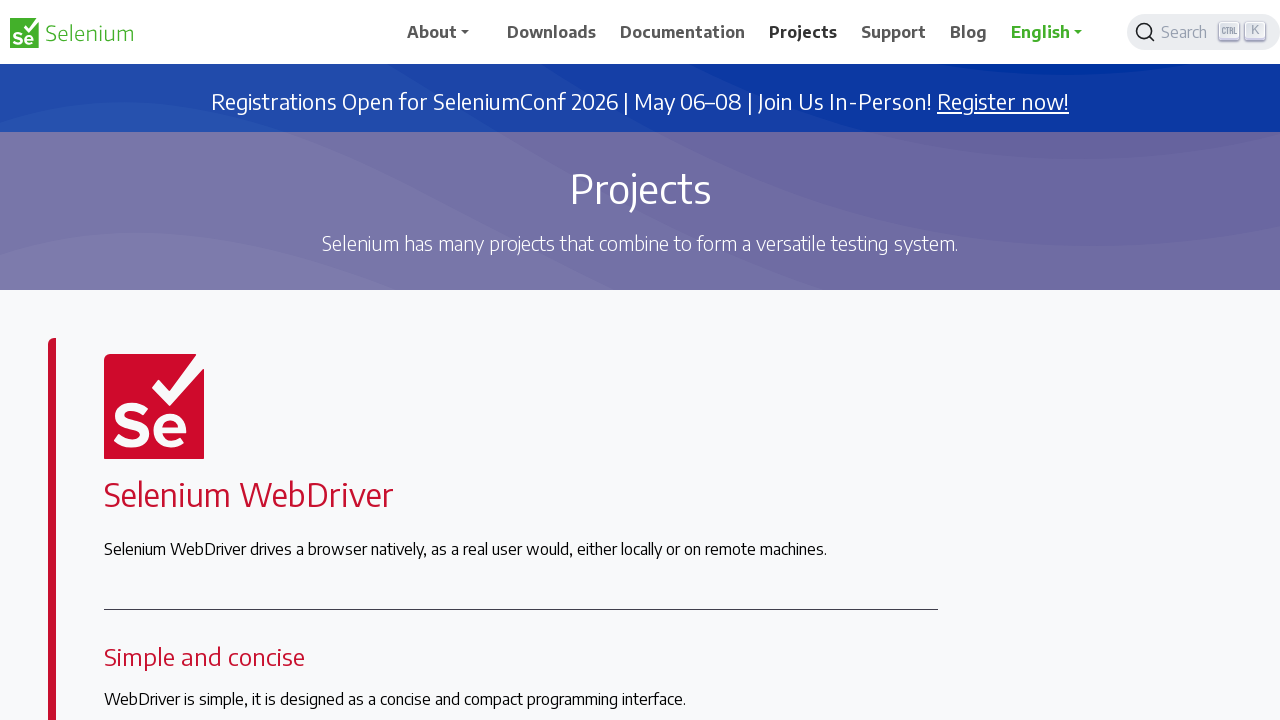

Refreshed current page
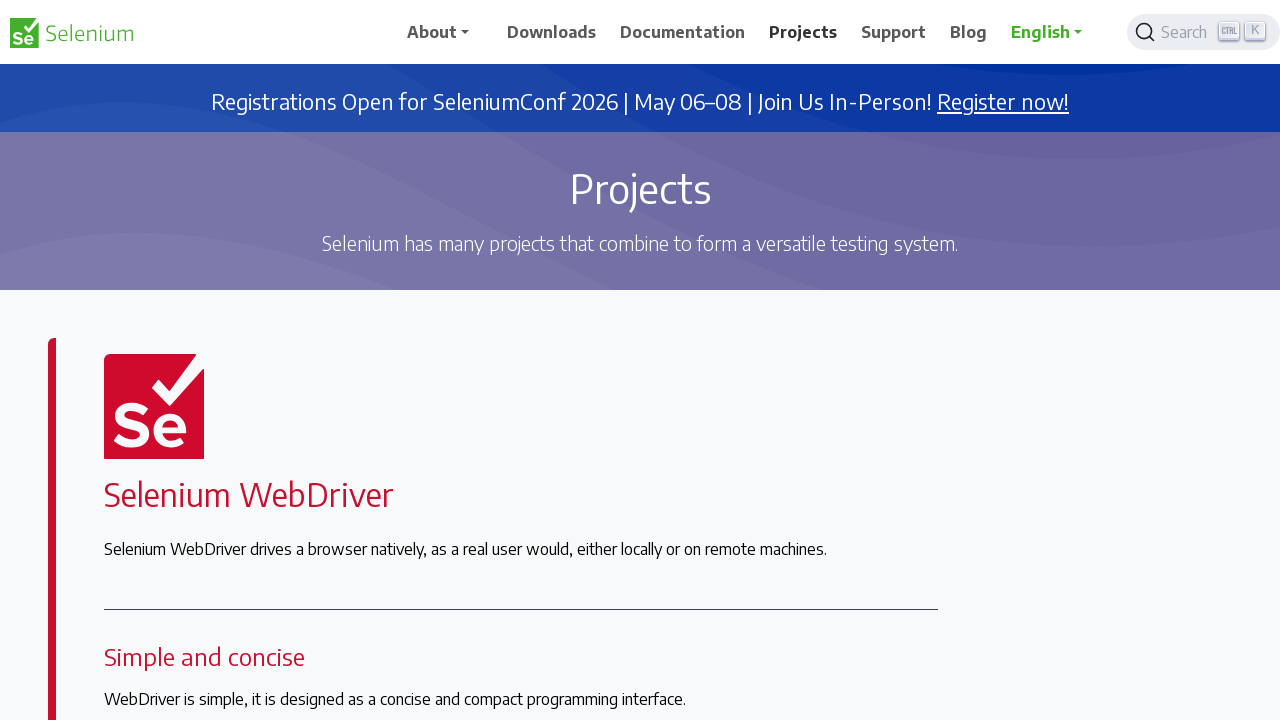

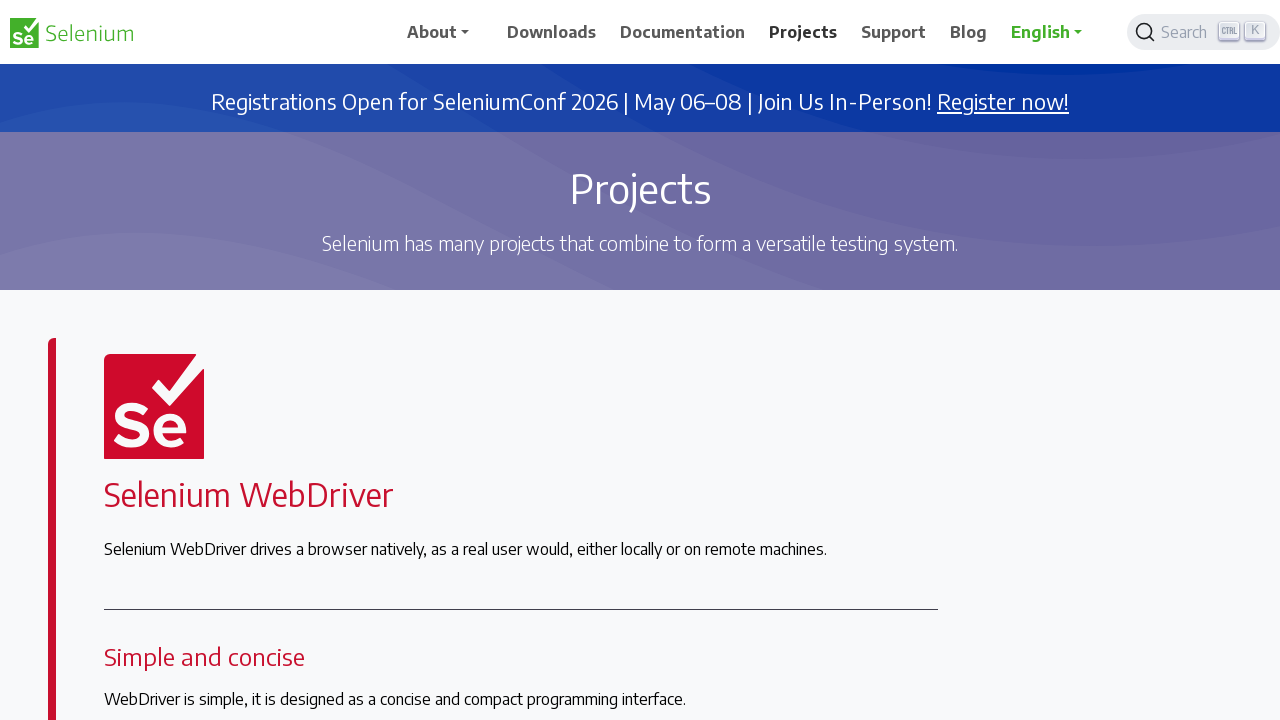